Tests the Playwright documentation site by clicking the "Get started" link and verifying the Installation heading appears

Starting URL: https://playwright.dev/

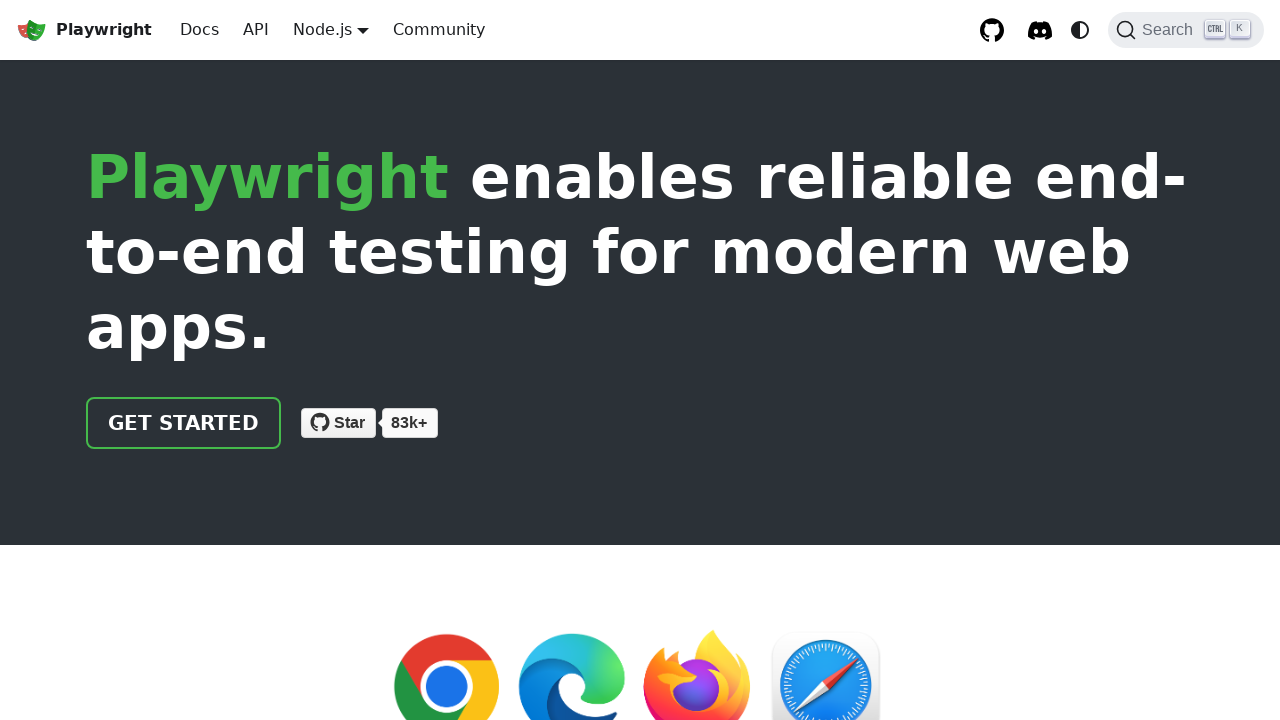

Clicked 'Get started' link on Playwright documentation site at (184, 423) on internal:role=link[name="Get started"i]
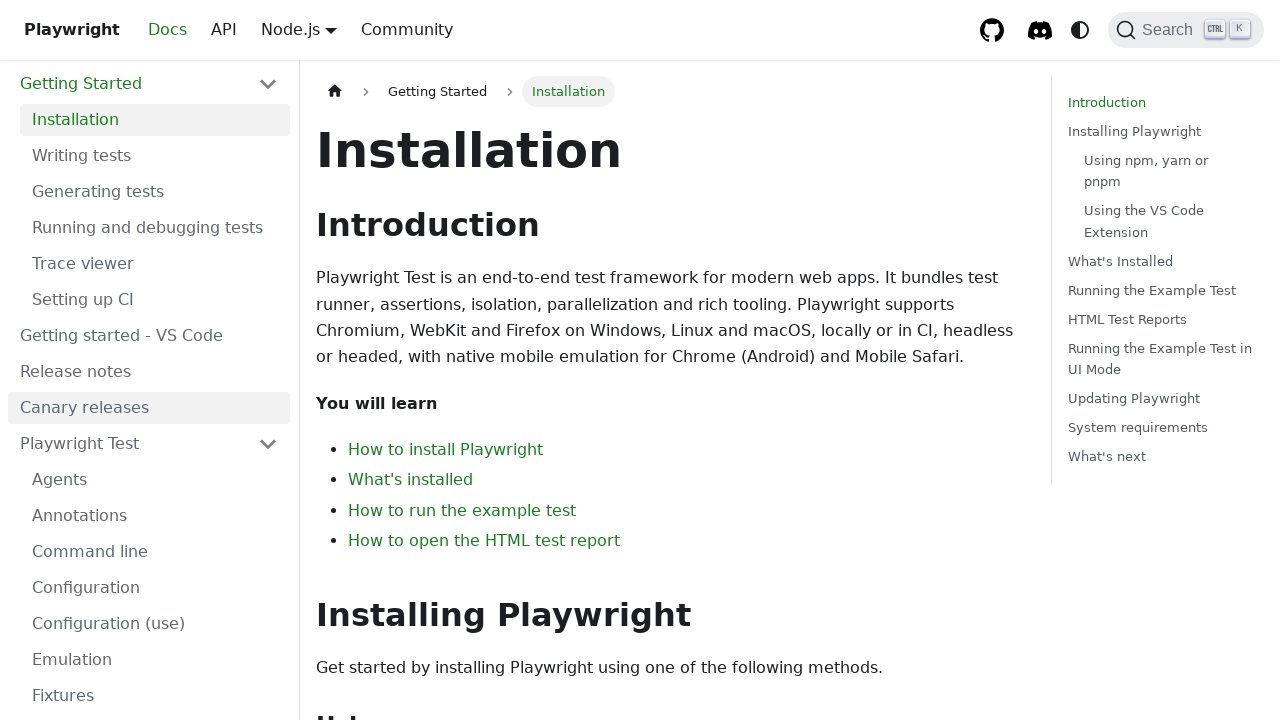

Installation heading appeared on page
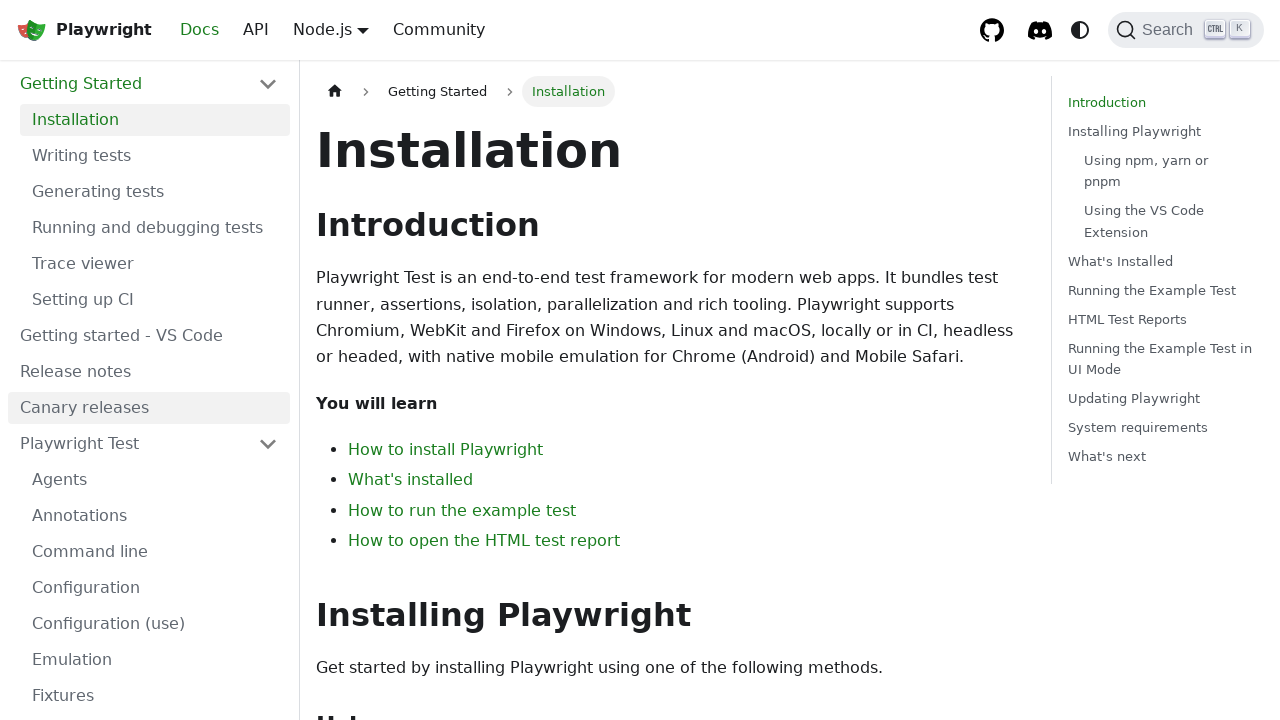

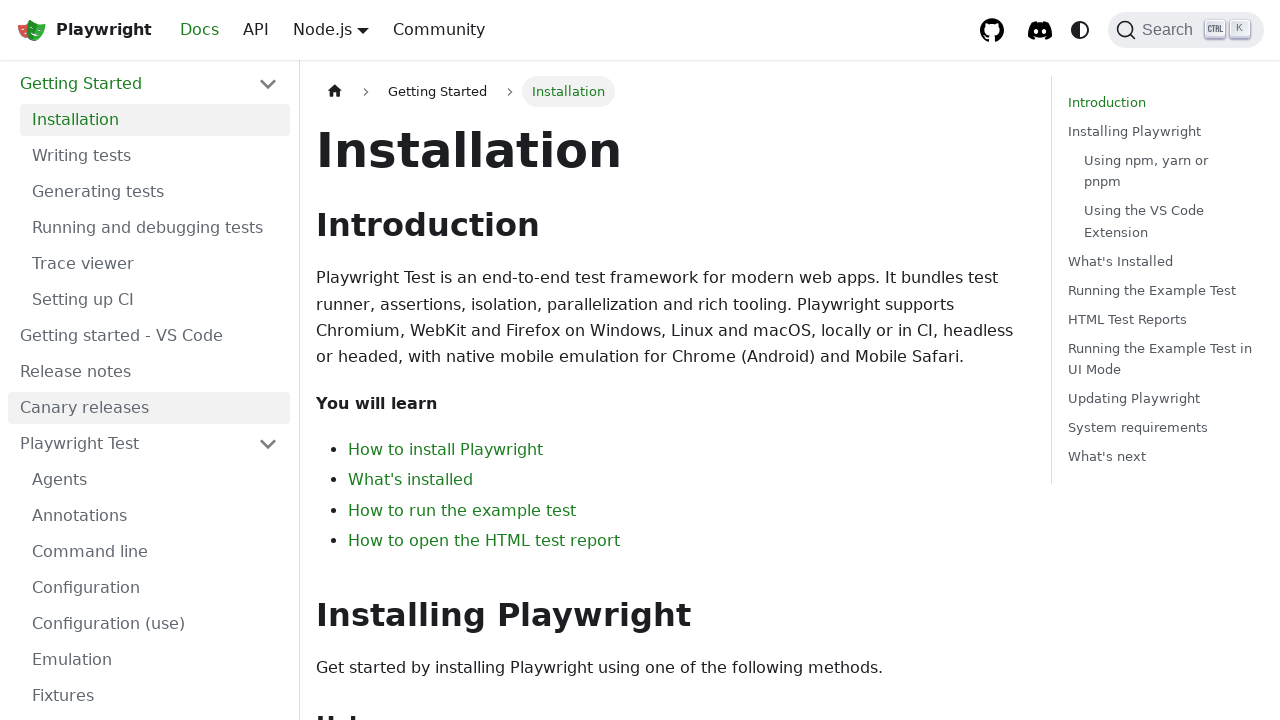